Tests navigation on the SnapEngage QA site by clicking on a menu item (menu-item-926)

Starting URL: https://snapengage-qa.appspot.com/

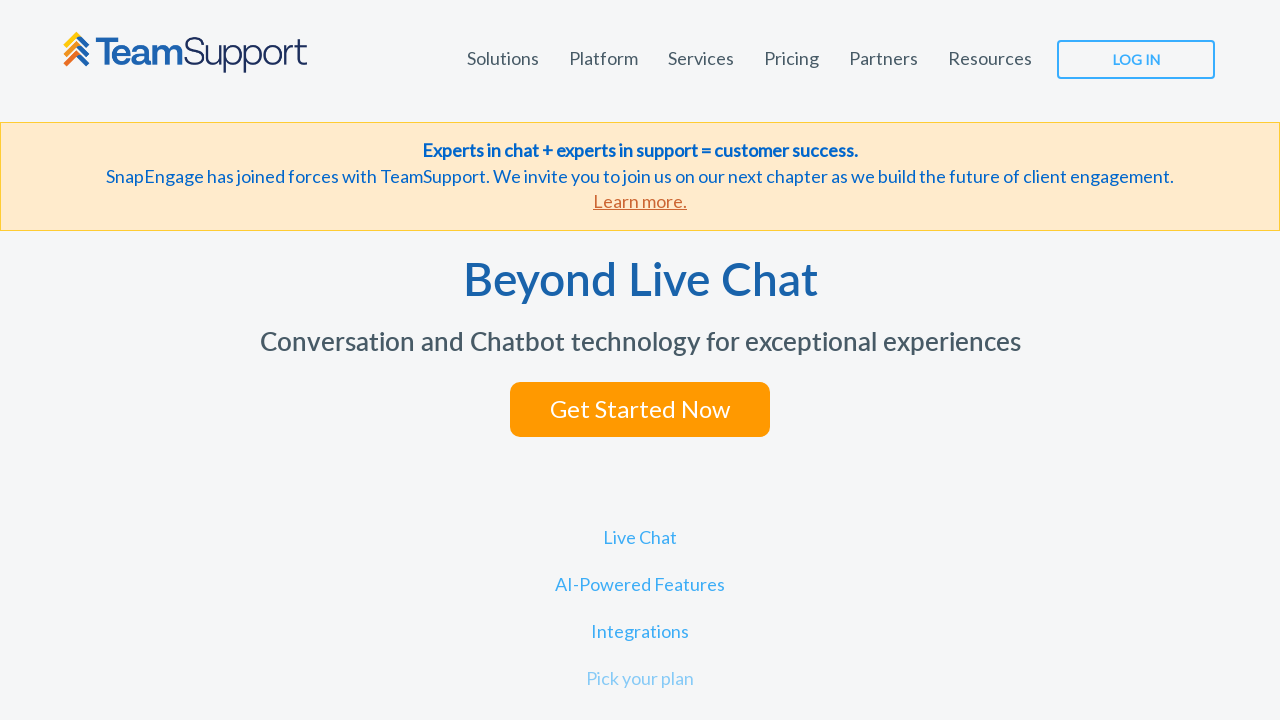

Waited for page to reach domcontentloaded state
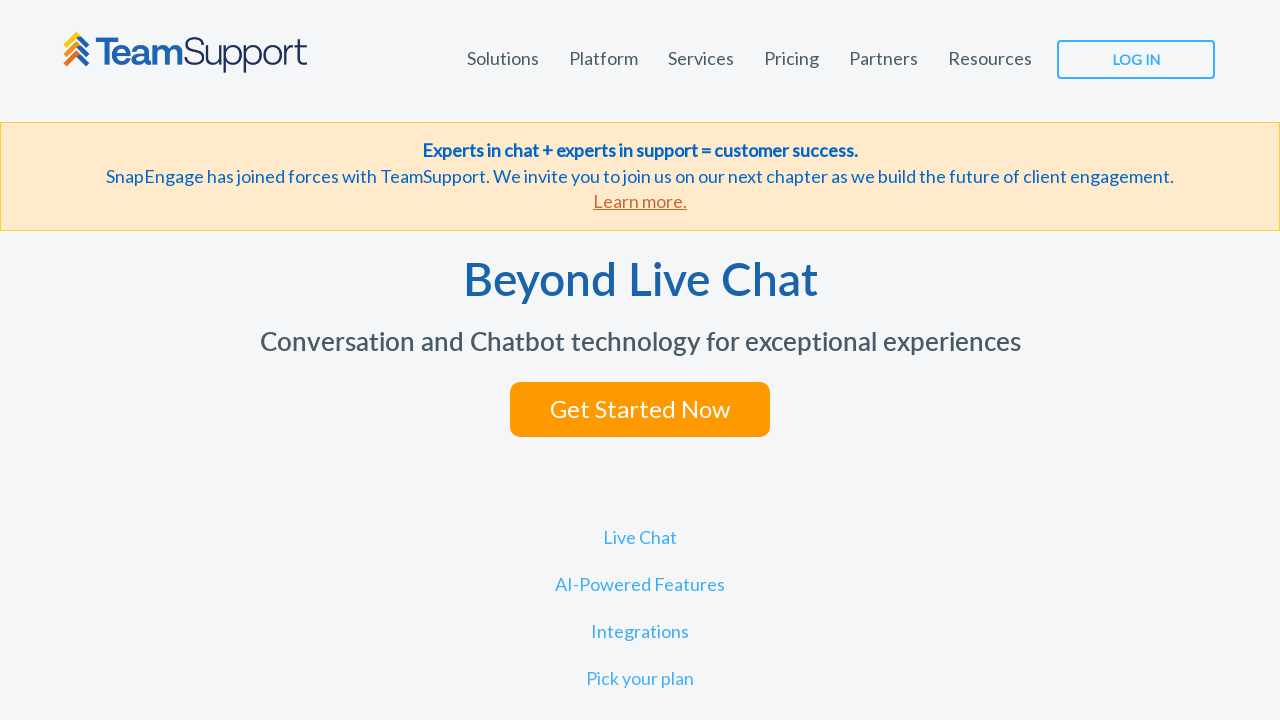

Clicked on menu item (menu-item-926) at (1136, 60) on #menu-item-926 a
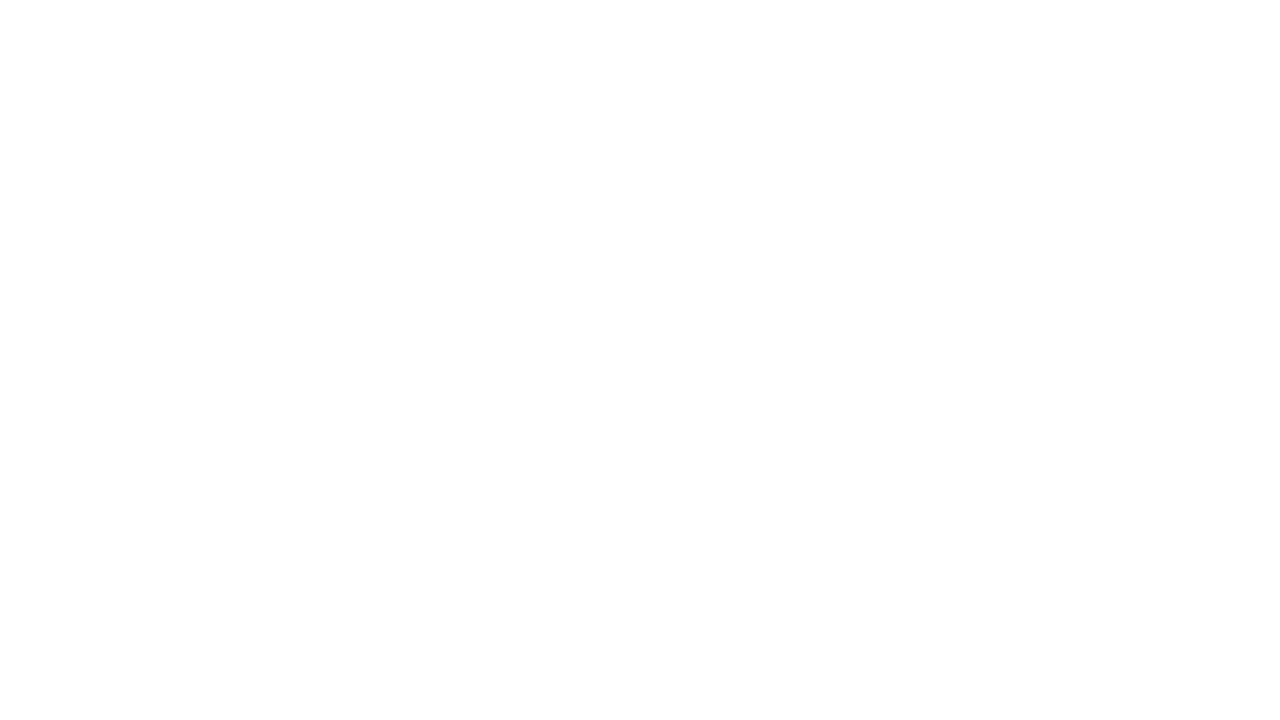

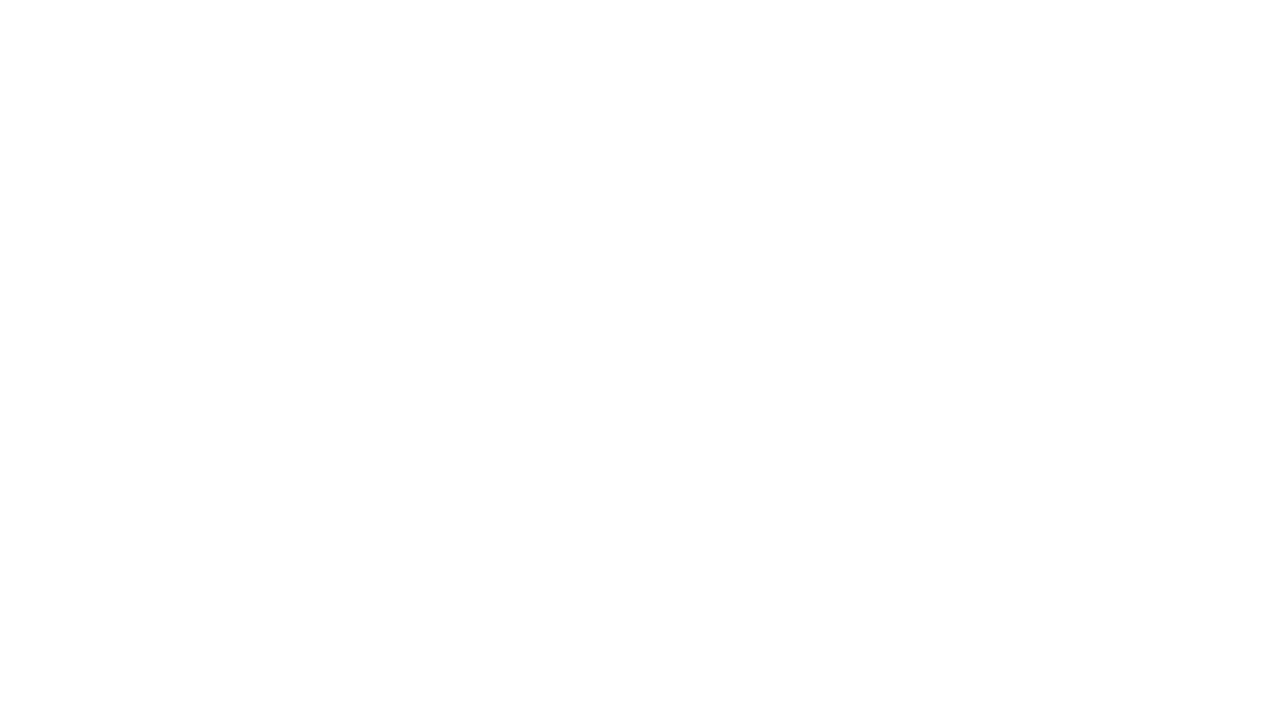